Tests the clear functionality on a textbox element by navigating to a test site and clearing the content of a text input field

Starting URL: http://omayo.blogspot.com/

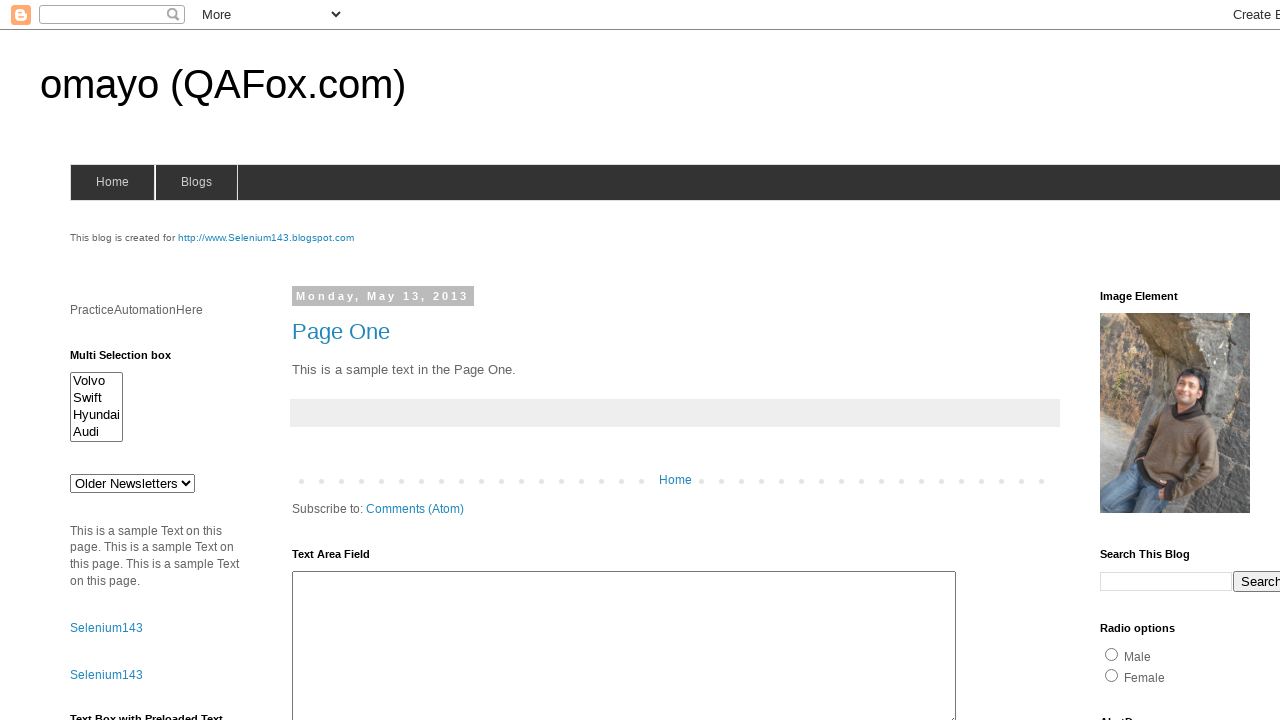

Waited for textbox element to be visible
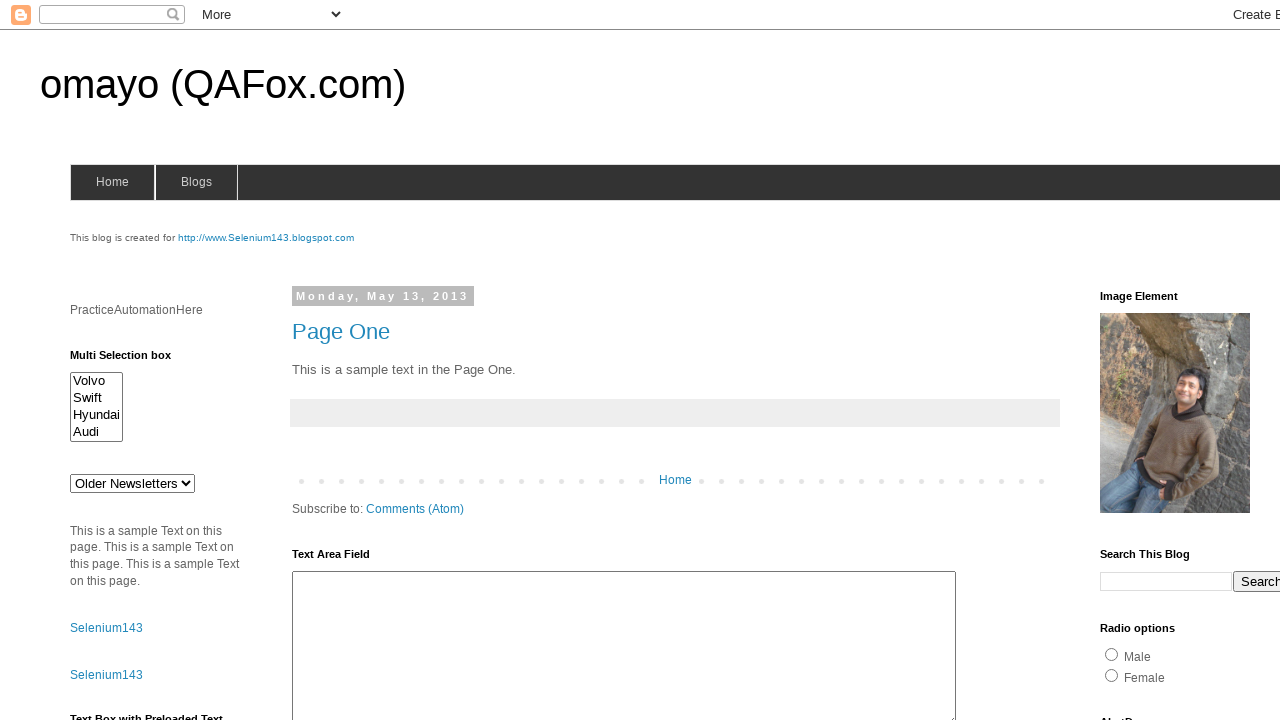

Cleared the content of textbox element on #textbox1
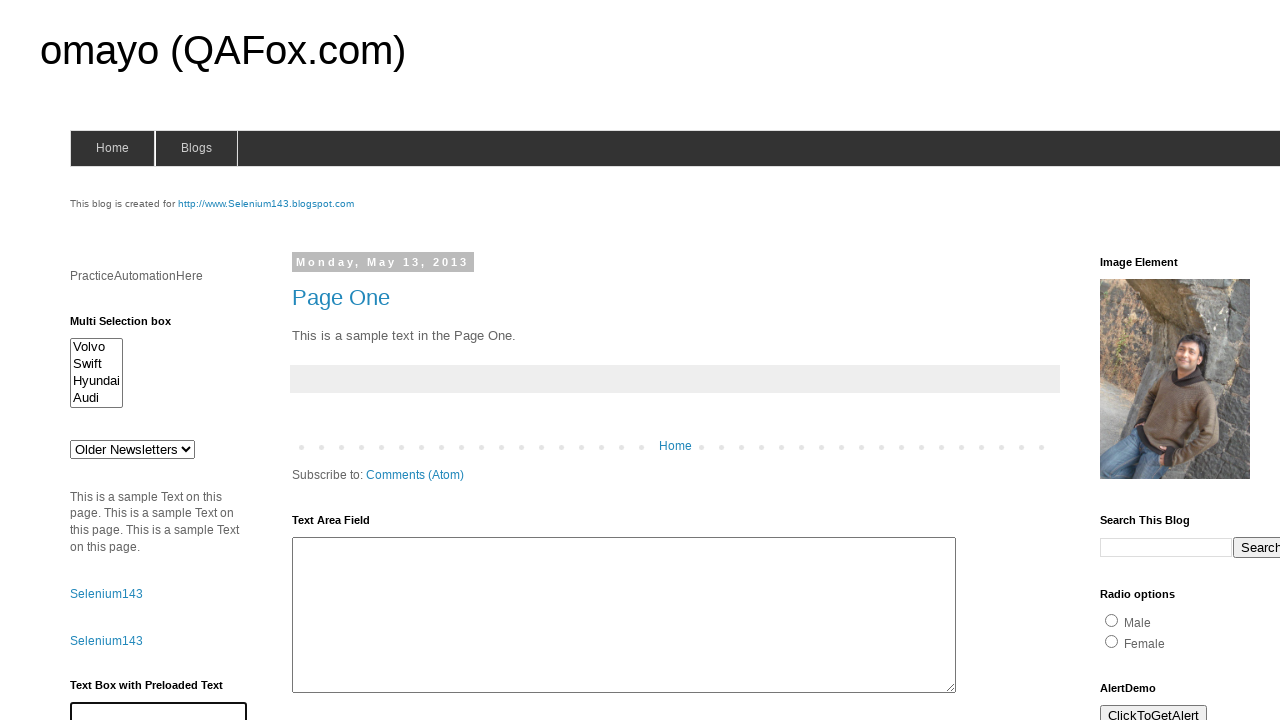

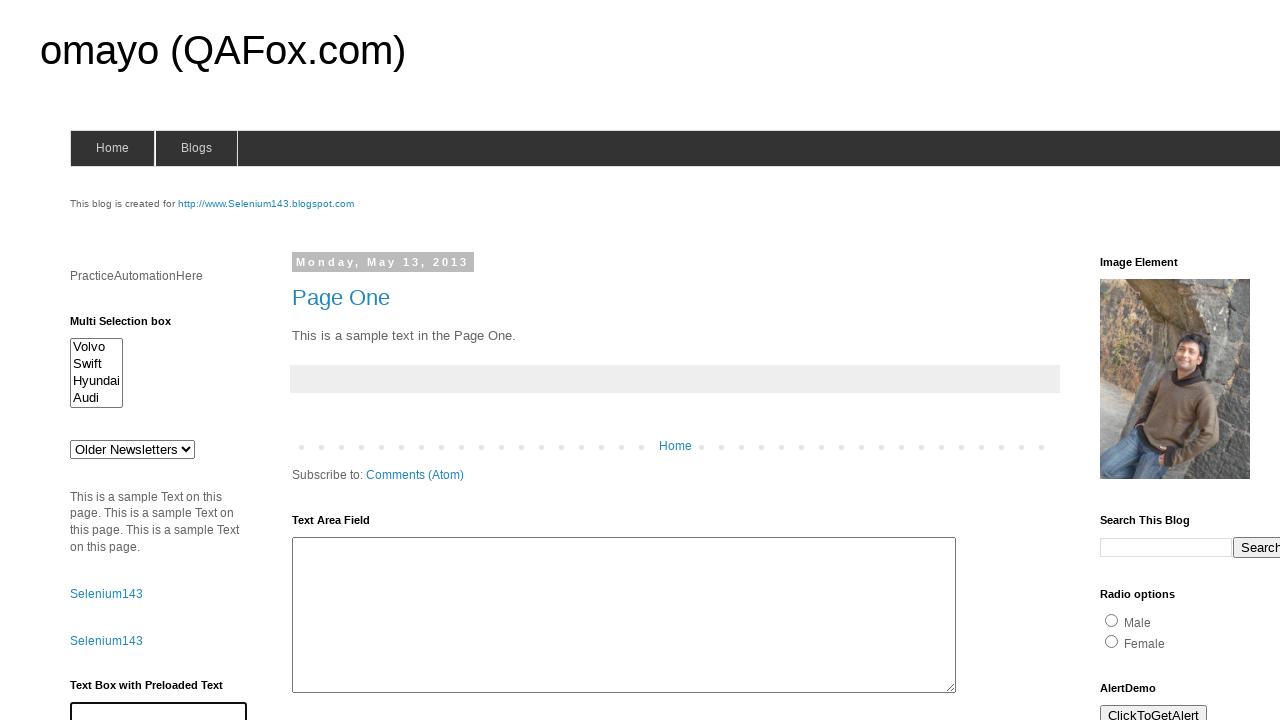